Tests various text box and form interactions on LeafGround practice site, including filling text fields, clearing values, reading input values, entering emails, and interacting with date pickers and sliders.

Starting URL: https://www.leafground.com/dashboard.xhtml

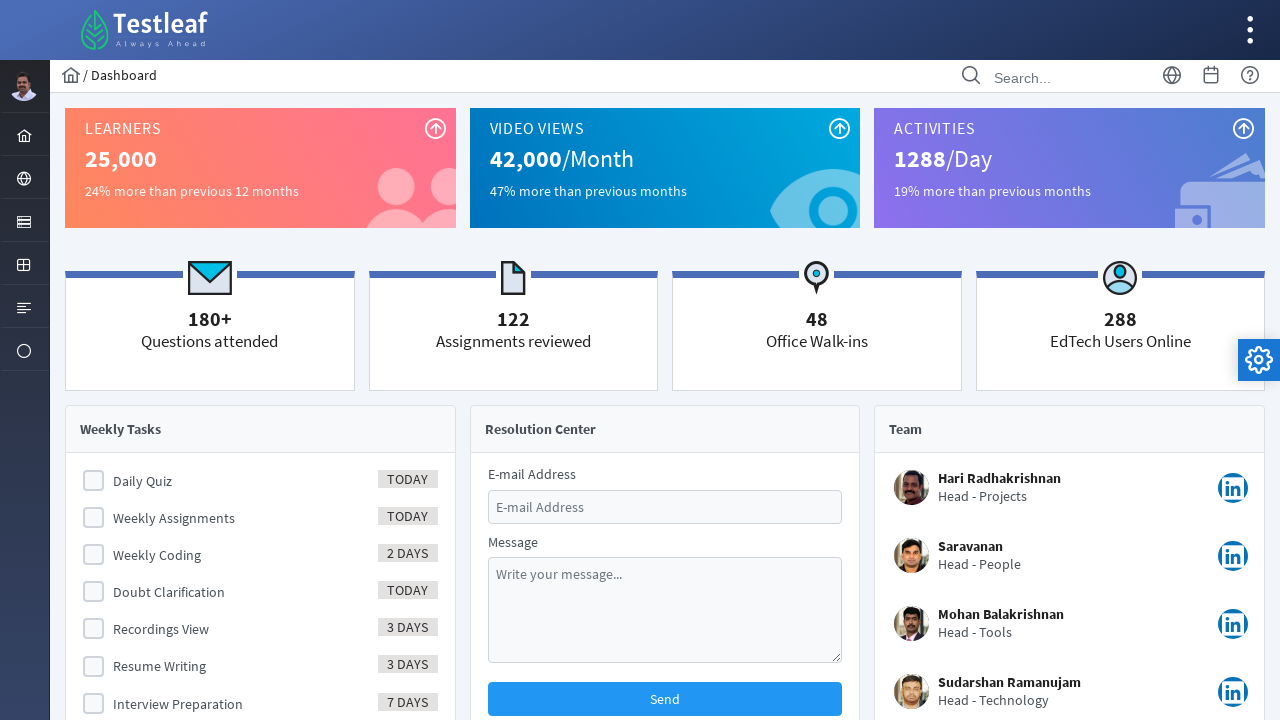

Clicked on Text Box tab (server icon) at (24, 222) on xpath=//i[@class='pi pi-server layout-menuitem-icon']
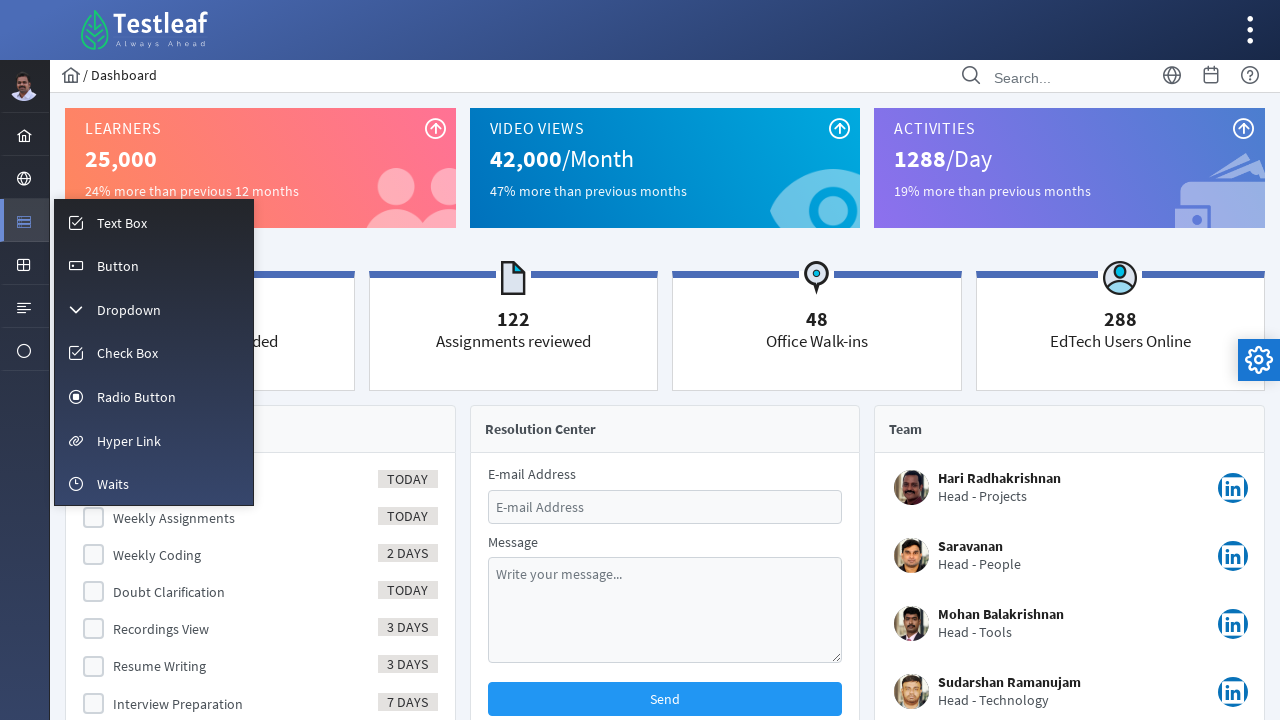

Clicked on checkbox menu item at (76, 223) on (//i[@class='pi pi-fw pi-check-square layout-menuitem-icon'])[1]
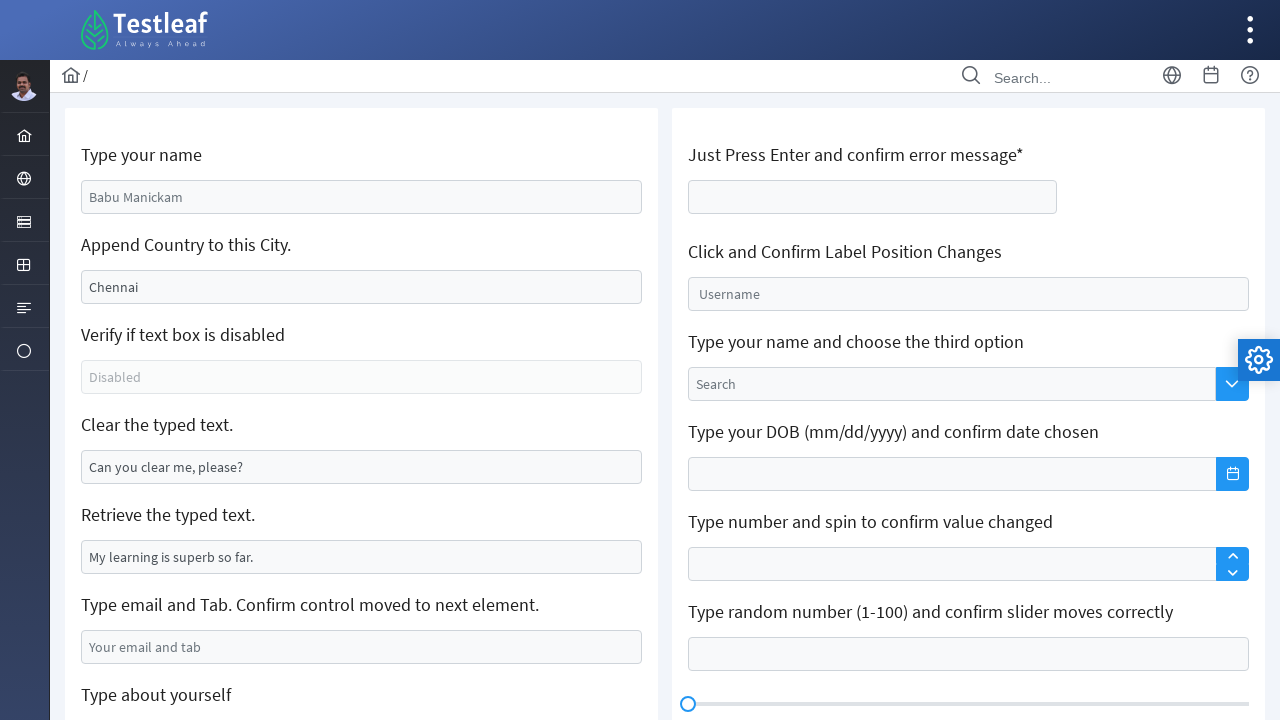

Filled name field with 'Ashik' on xpath=//input[@id='j_idt88:name']
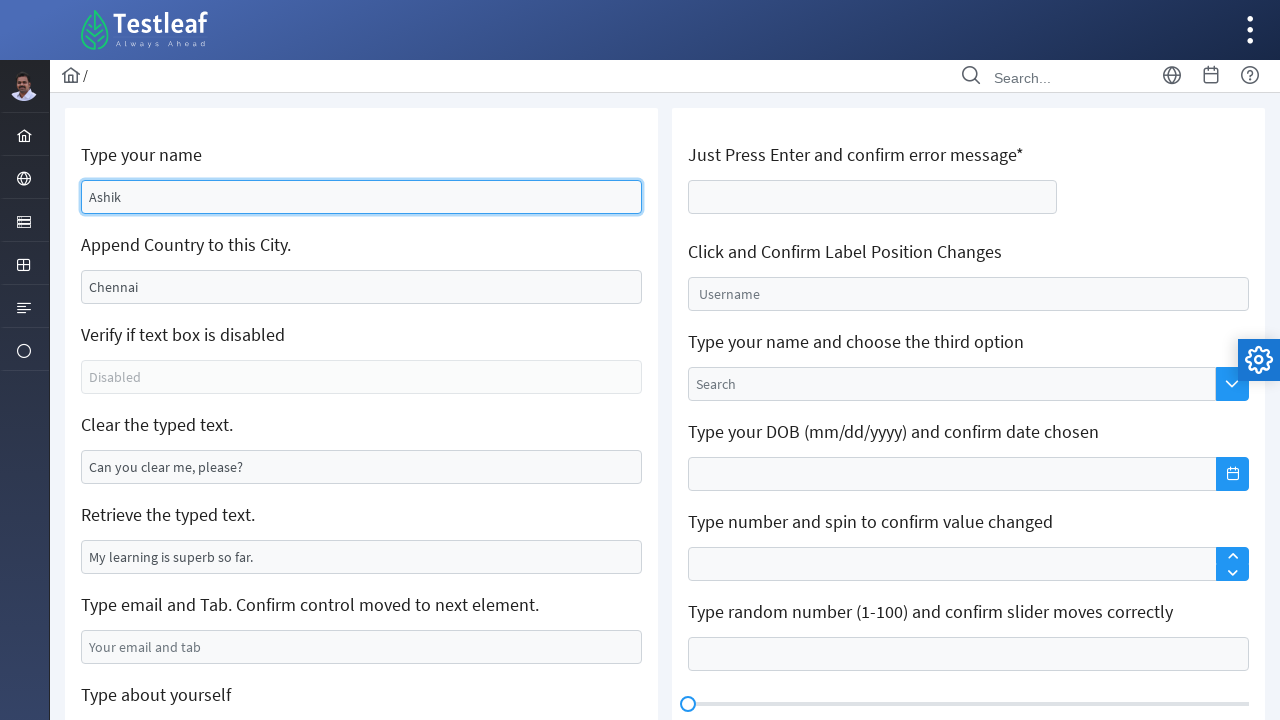

Pressed Tab key to move to next field
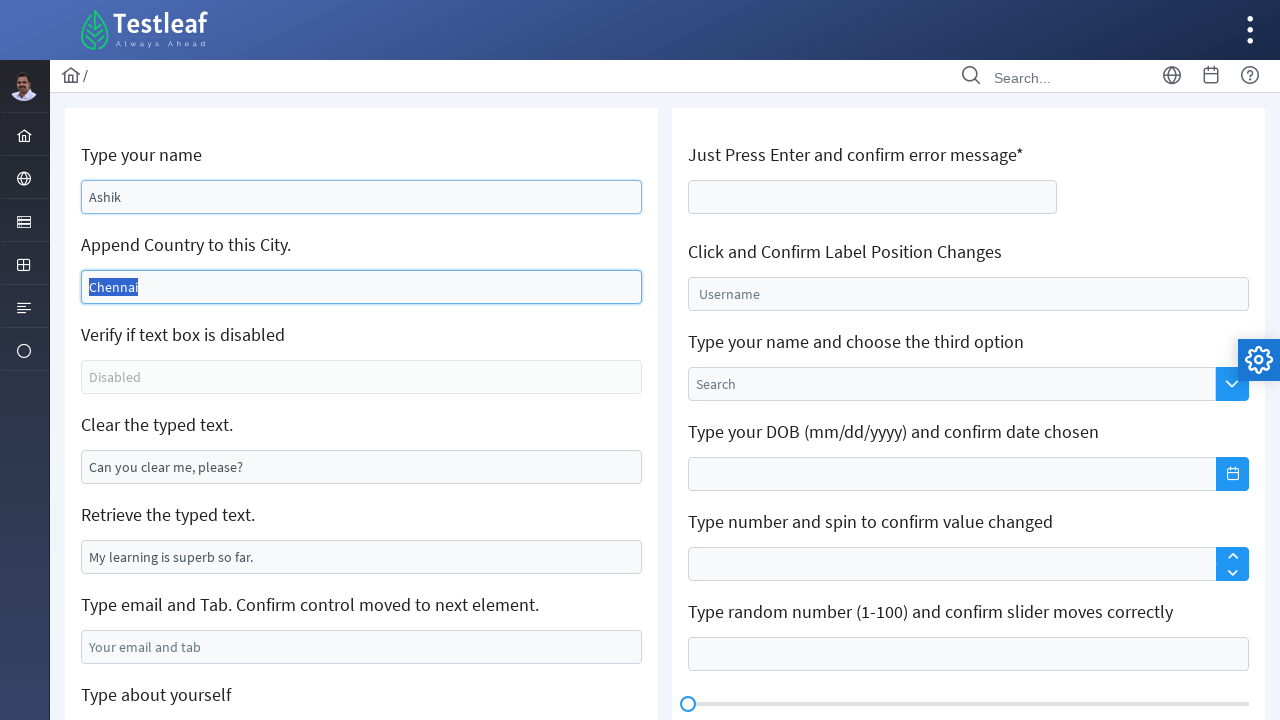

Filled city field with 'Erode' on xpath=//input[@id='j_idt88:j_idt91']
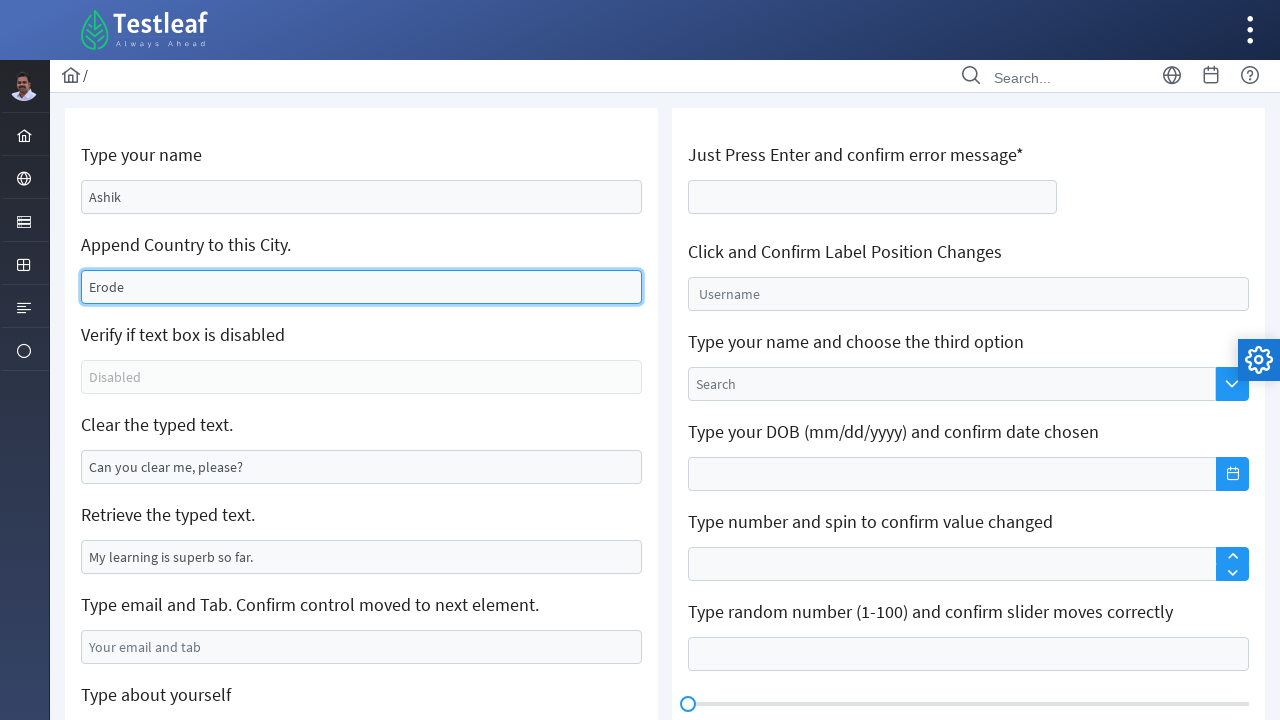

Cleared text field on xpath=//input[@id='j_idt88:j_idt95']
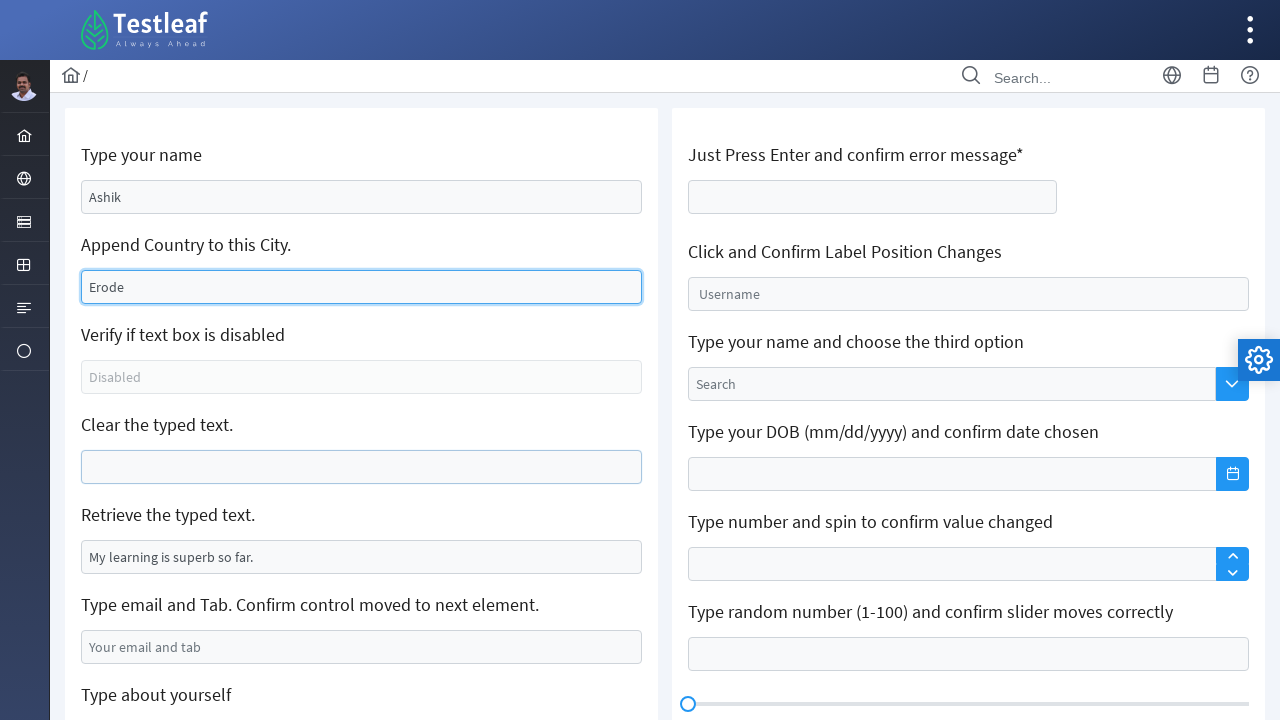

Retrieved input value from field
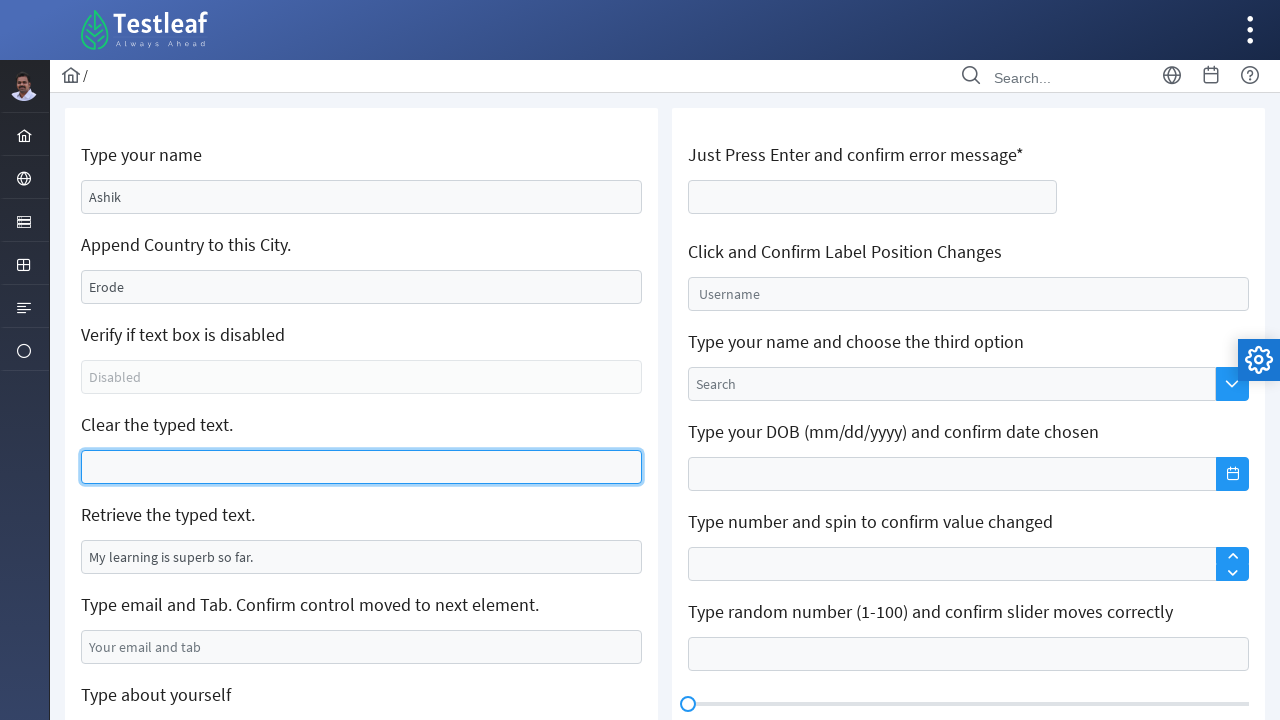

Filled email field with 'ashik@gmail.com' on xpath=//input[@id='j_idt88:j_idt99']
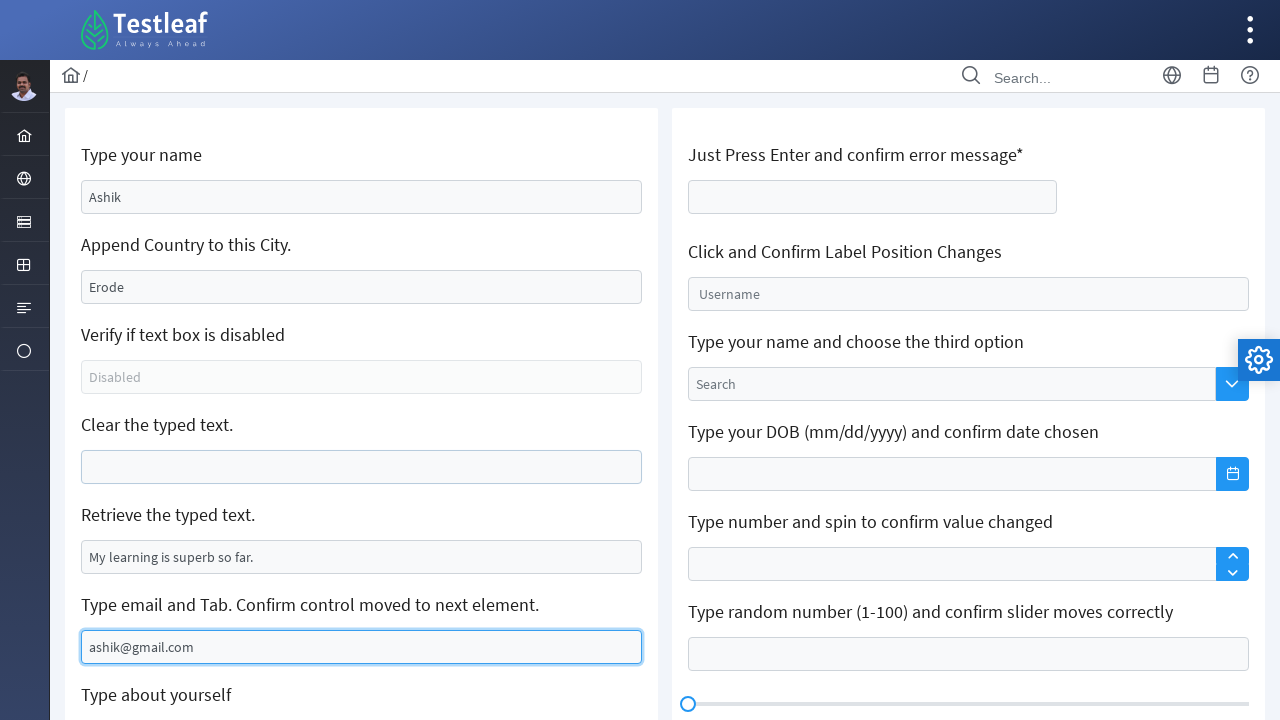

Pressed Tab key to move to details field
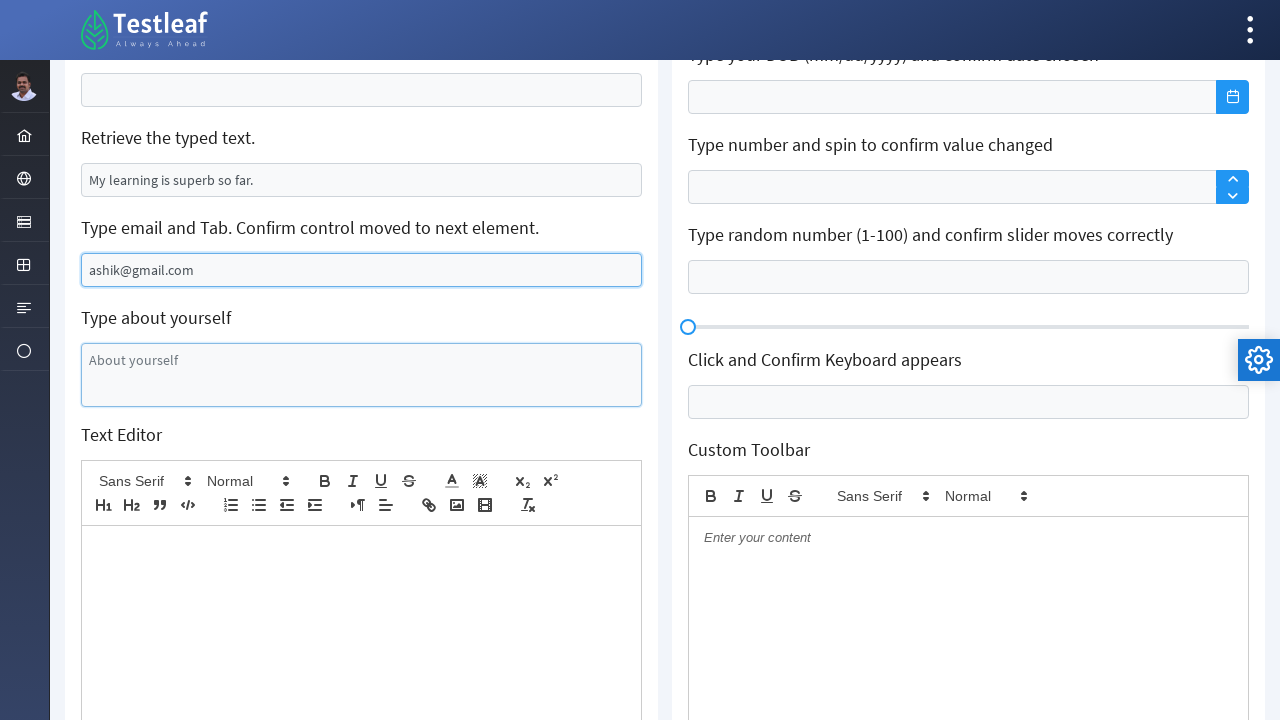

Typed user details 'Ashik ahmed is a good boy'
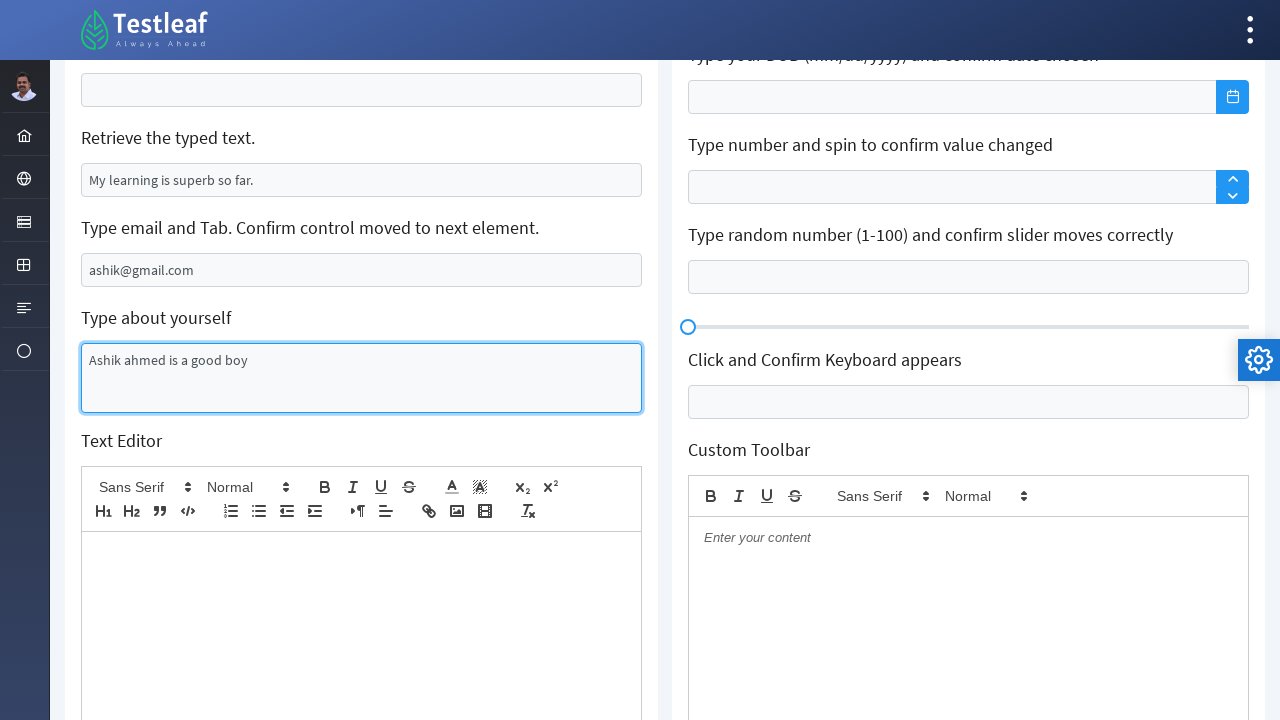

Clicked on age field at (873, 197) on xpath=//input[@id='j_idt106:thisform:age']
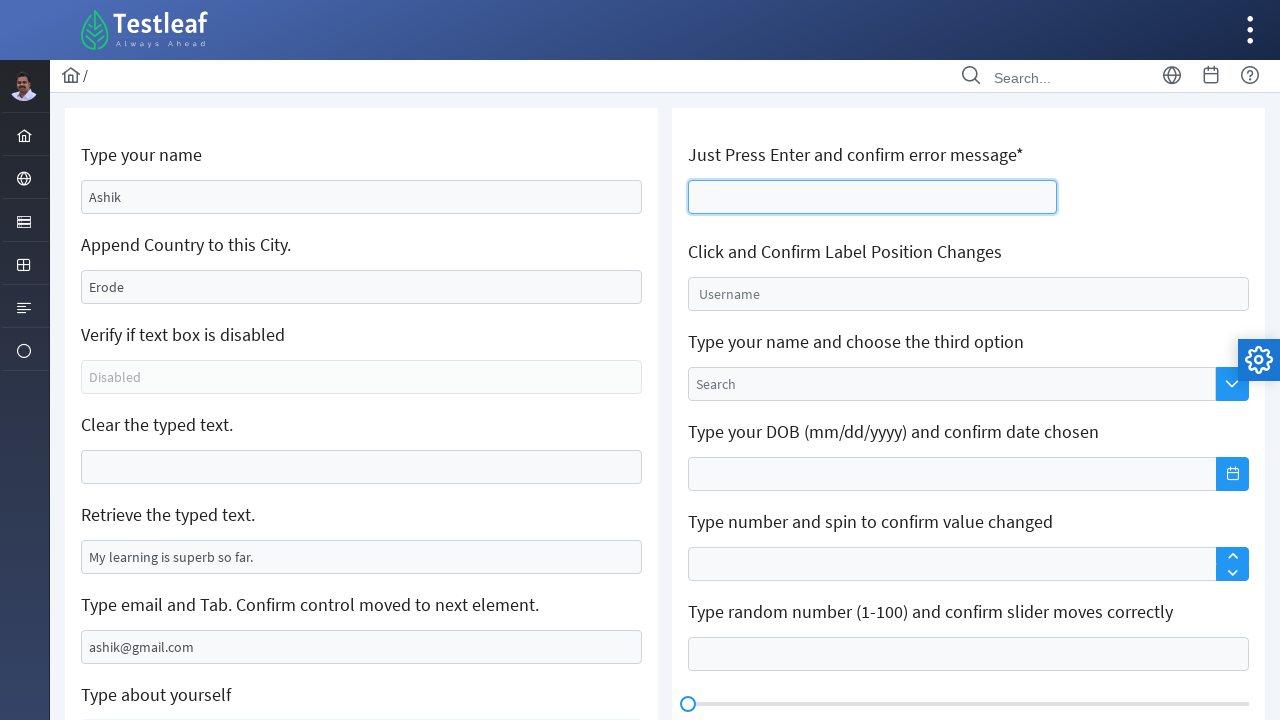

Pressed Enter key to trigger validation error
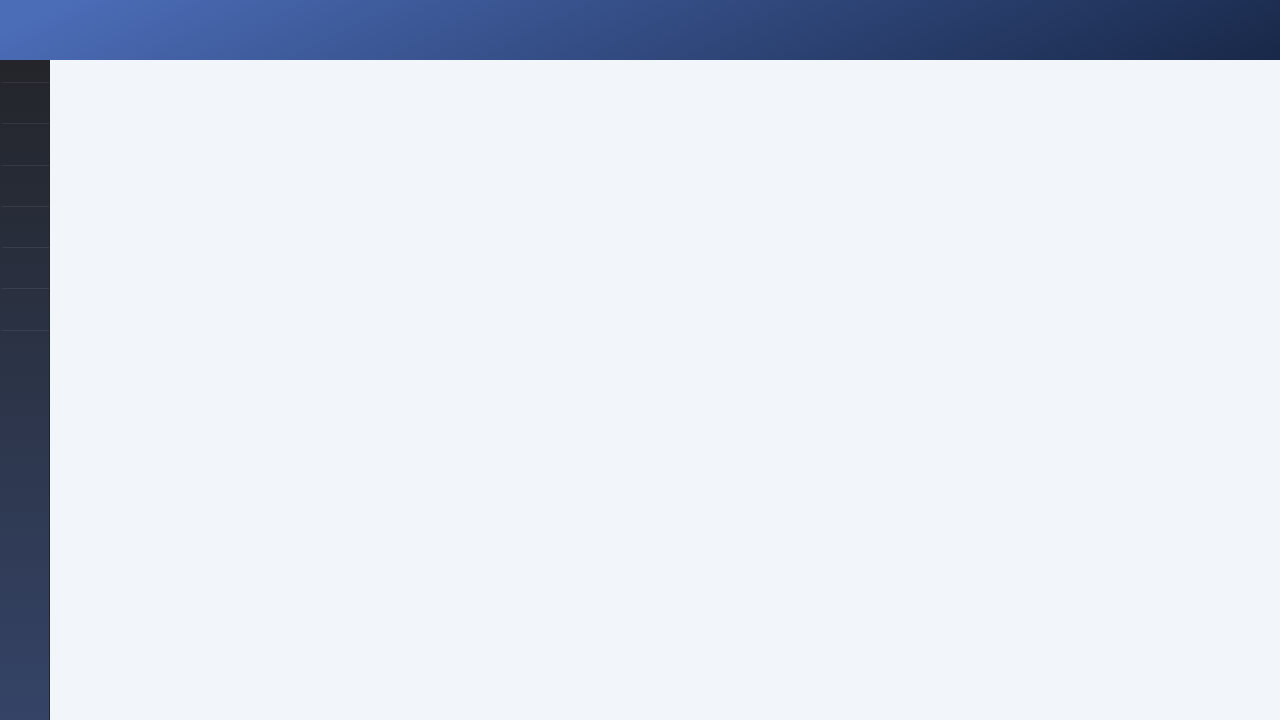

Retrieved error message text
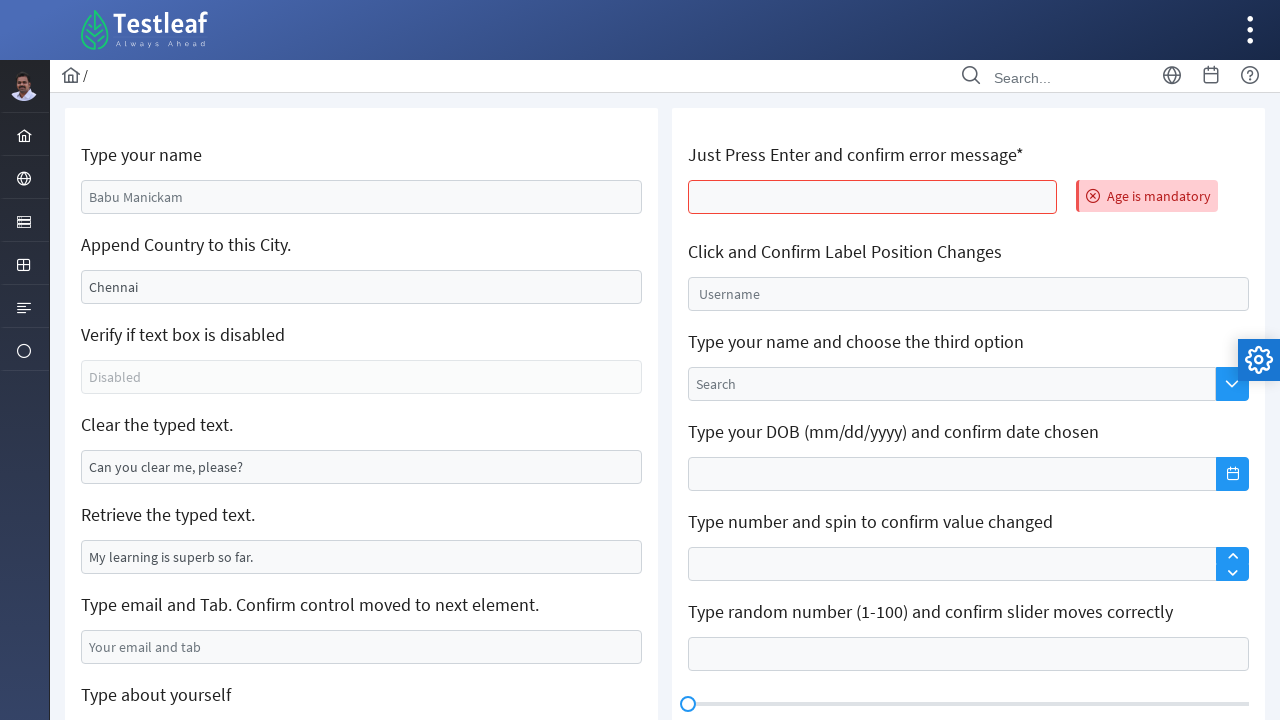

Clicked on float input field at (968, 294) on xpath=//input[@id='j_idt106:float-input']
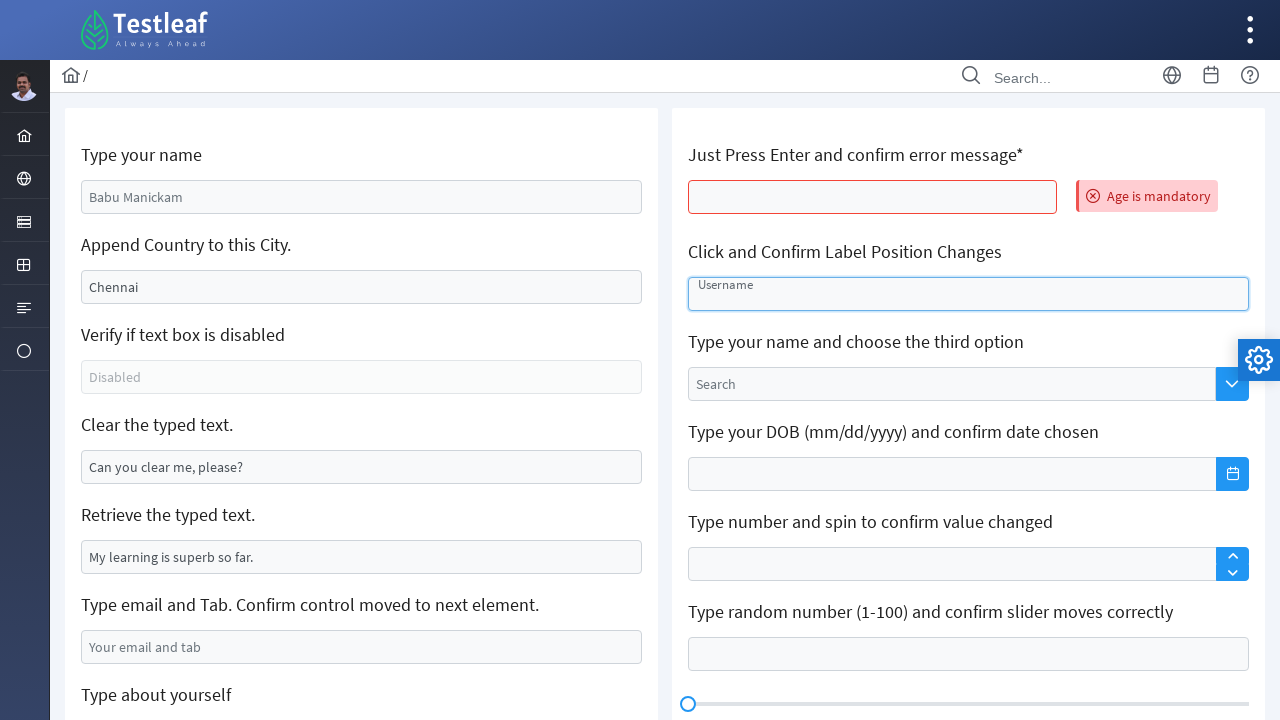

Filled auto-complete field with 'Ashik' on xpath=//input[@id='j_idt106:auto-complete_input']
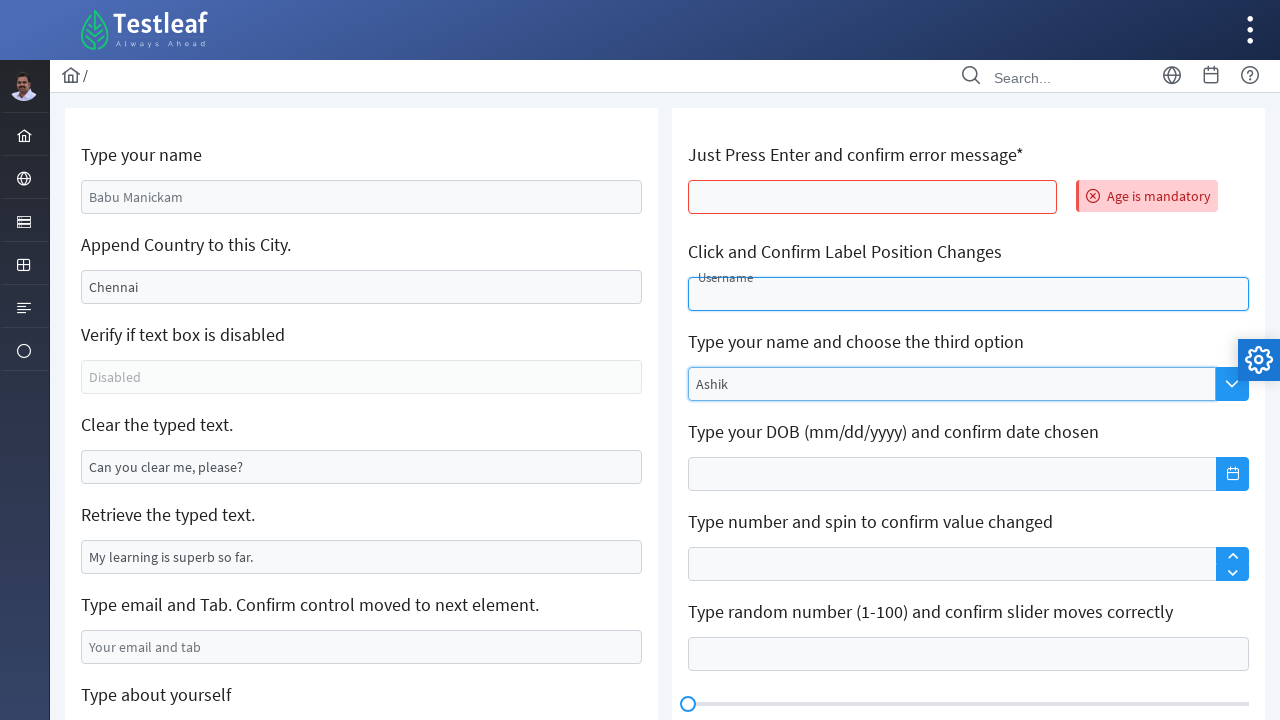

Pressed Enter to confirm 'Ashik' entry
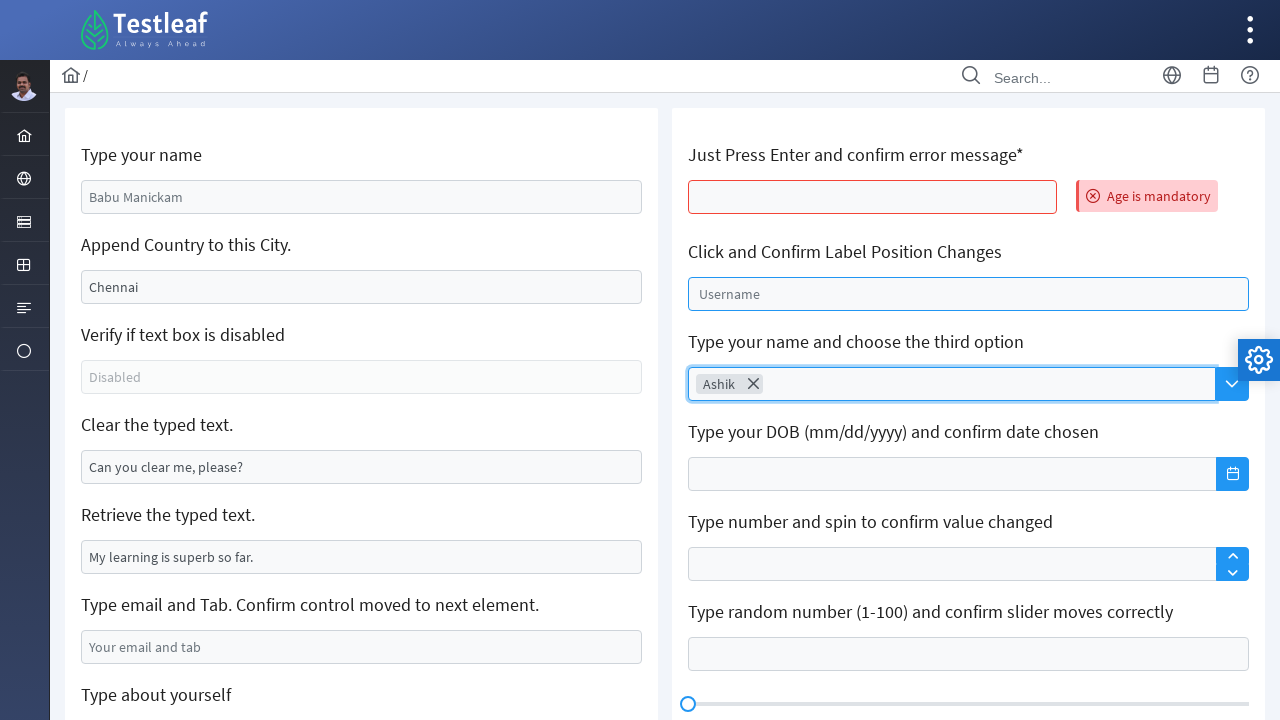

Filled auto-complete field with 'Ahmed' on xpath=//input[@id='j_idt106:auto-complete_input']
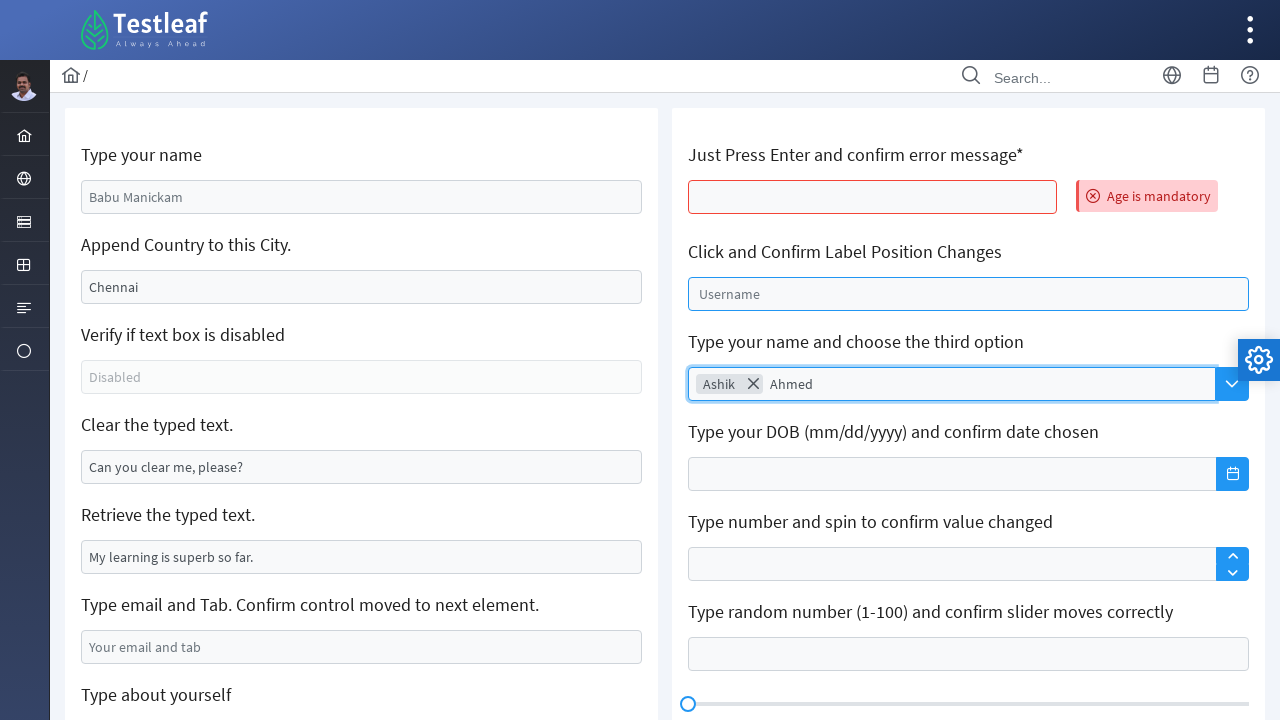

Pressed Enter to confirm 'Ahmed' entry
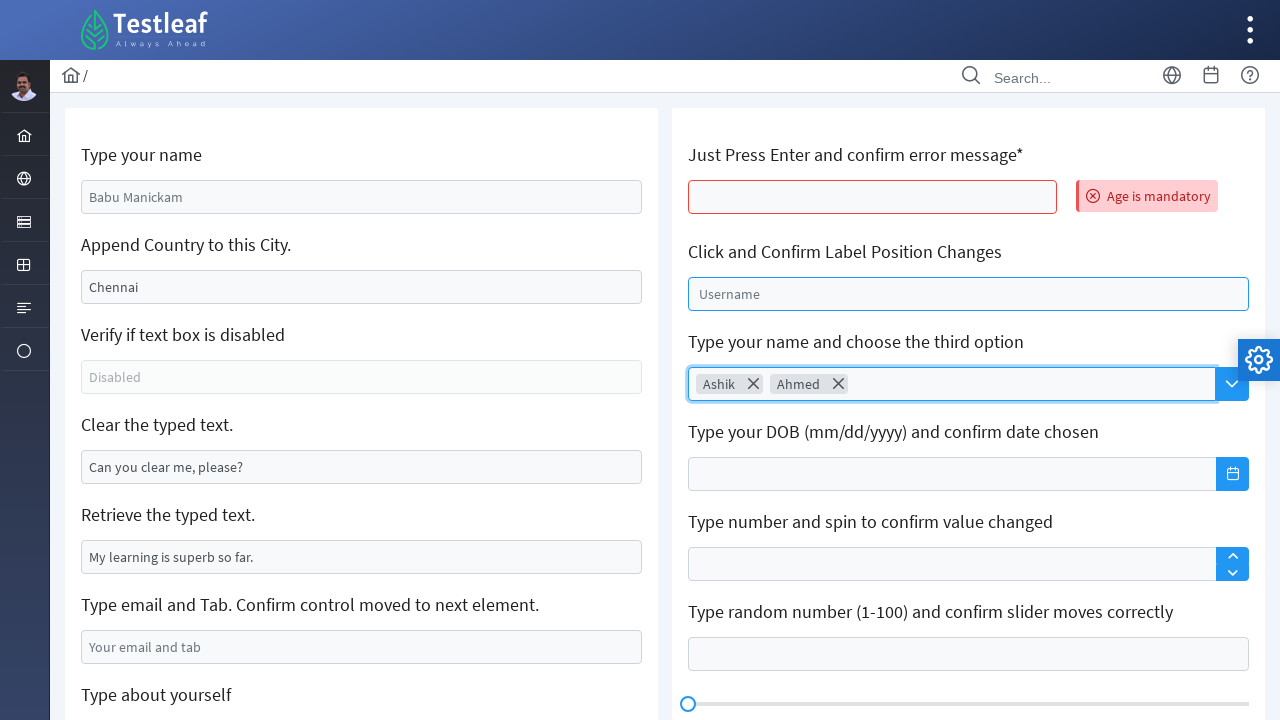

Filled auto-complete field with 'bassa' on xpath=//input[@id='j_idt106:auto-complete_input']
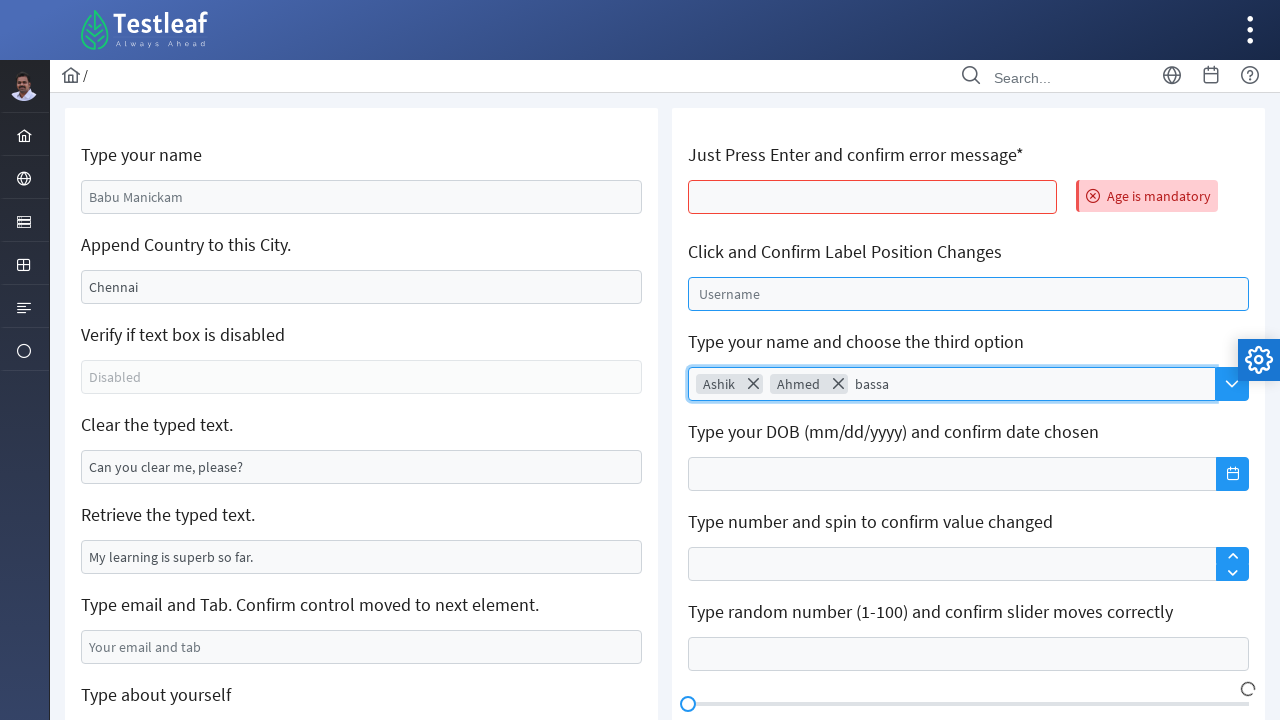

Pressed Enter to confirm 'bassa' entry
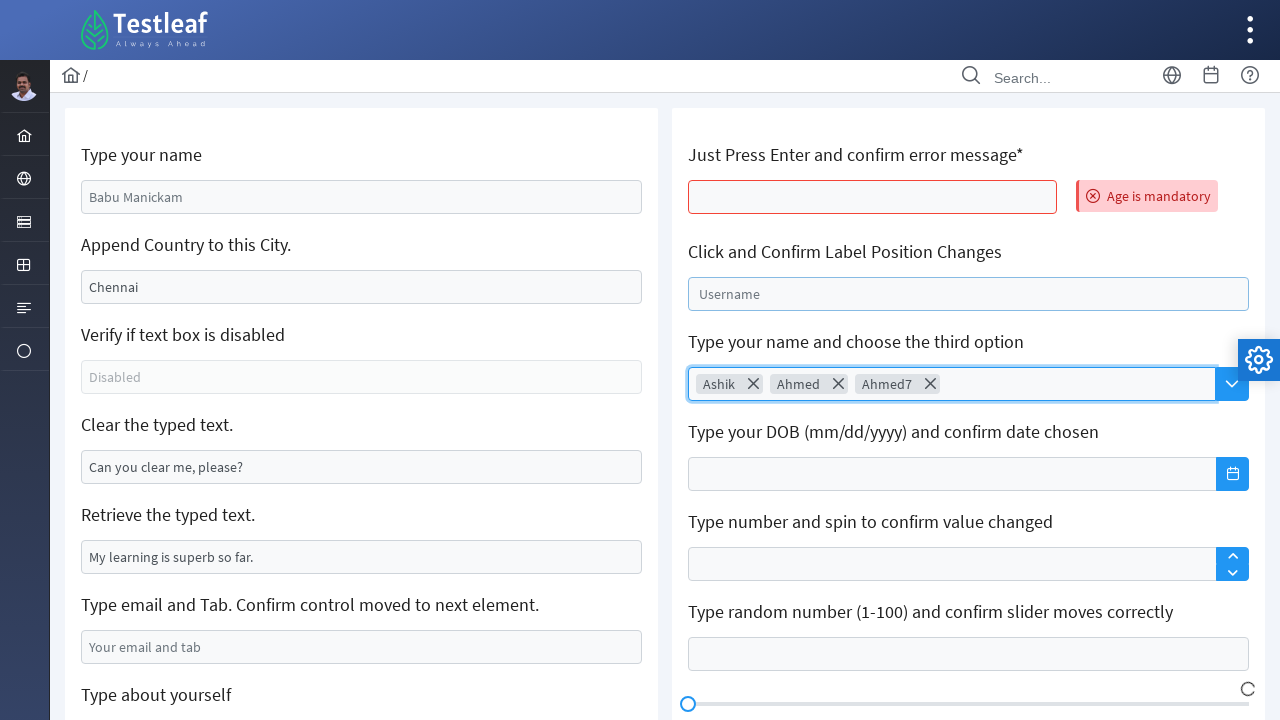

Set date value to '05/24/1998' using JavaScript
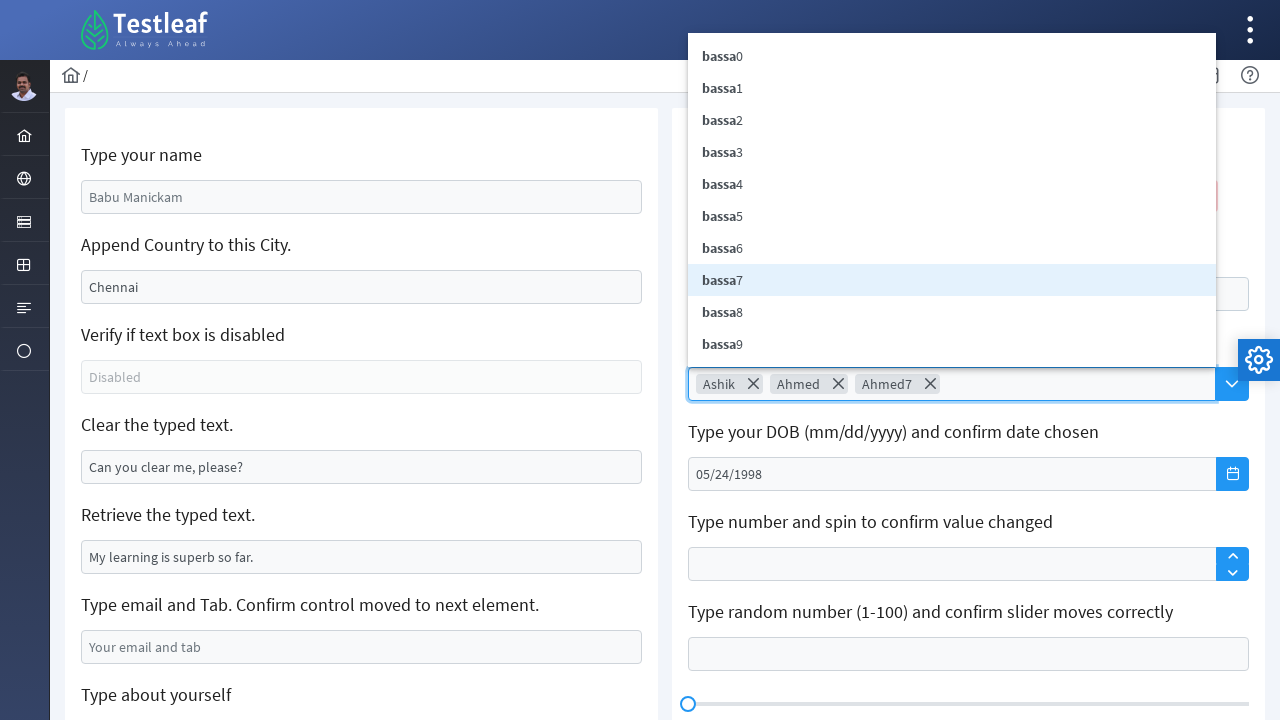

Filled number input field with '13' on xpath=//input[@id='j_idt106:j_idt118_input']
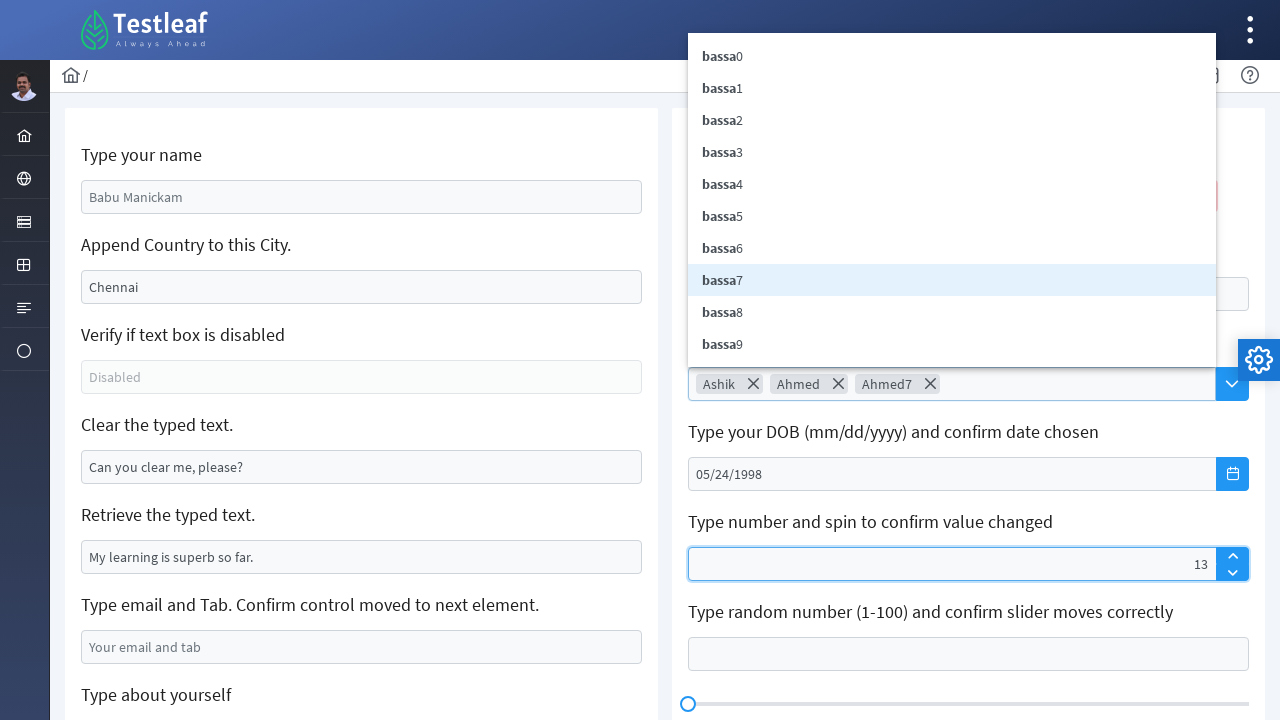

Pressed Enter to confirm number input
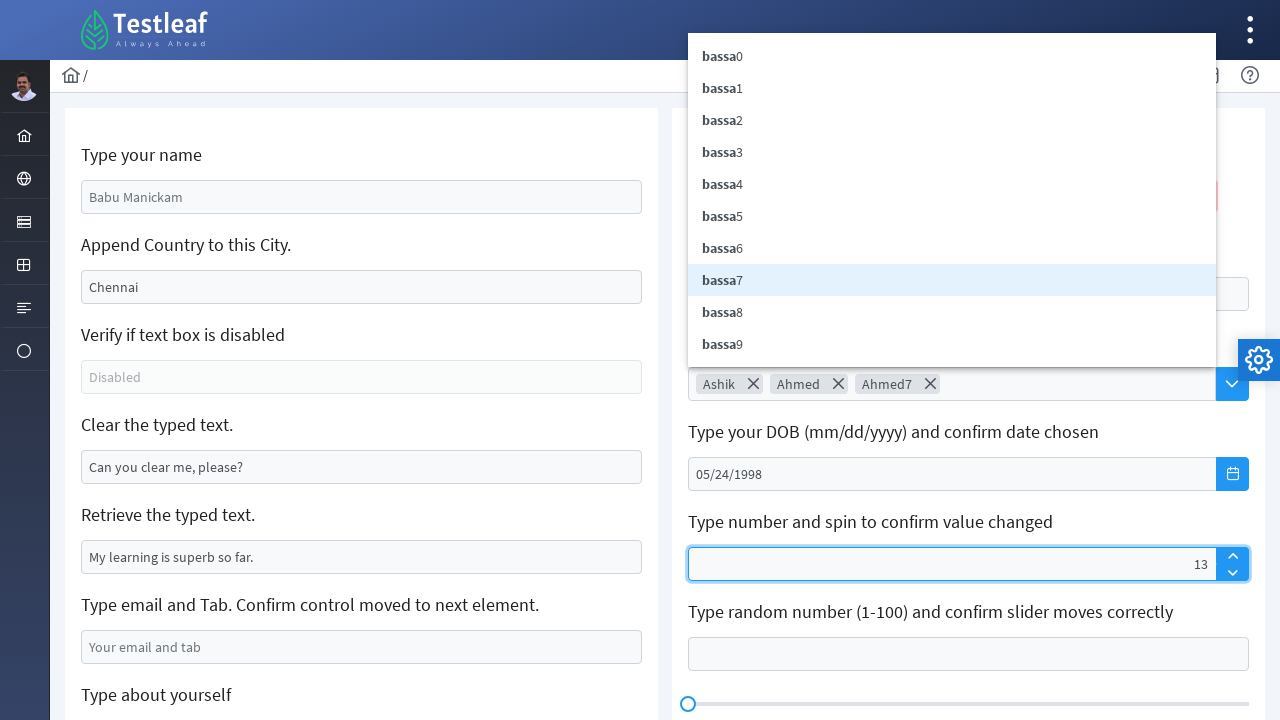

Clicked spinner up button at (1232, 556) on xpath=//span[@class='ui-icon ui-c ui-icon-triangle-1-n']
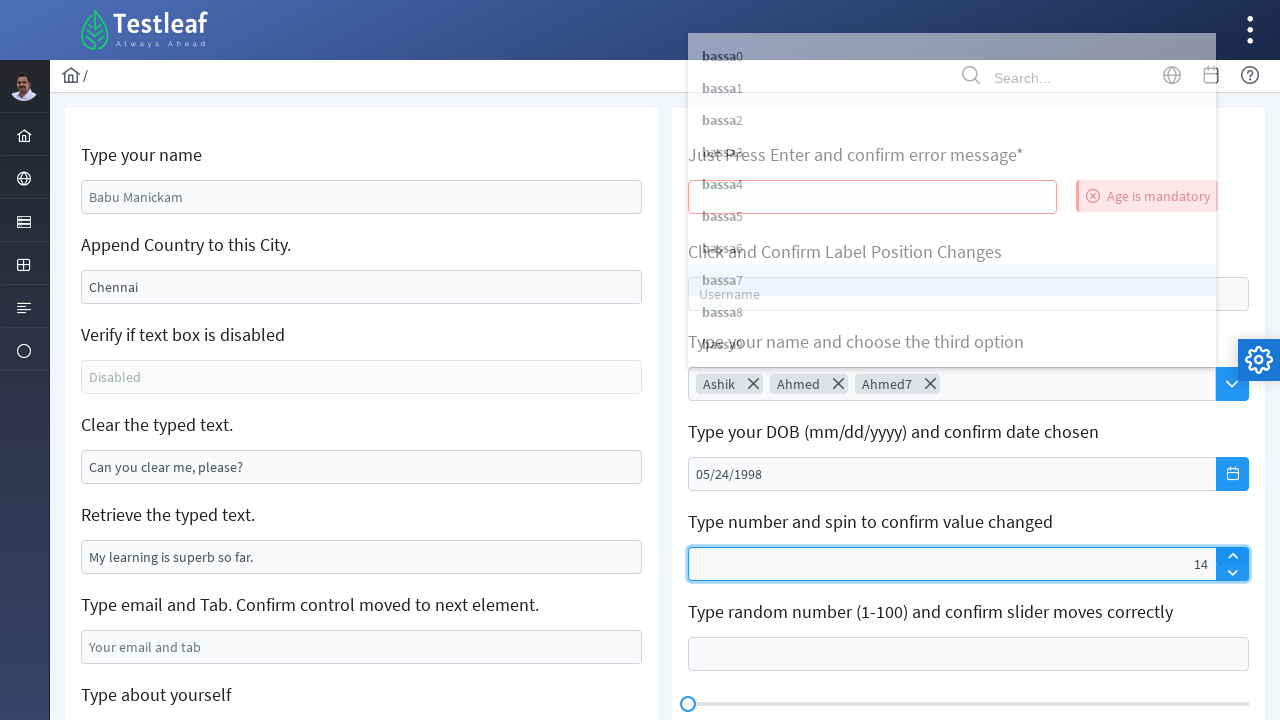

Filled slider field with value '24' on xpath=//input[@id='j_idt106:slider']
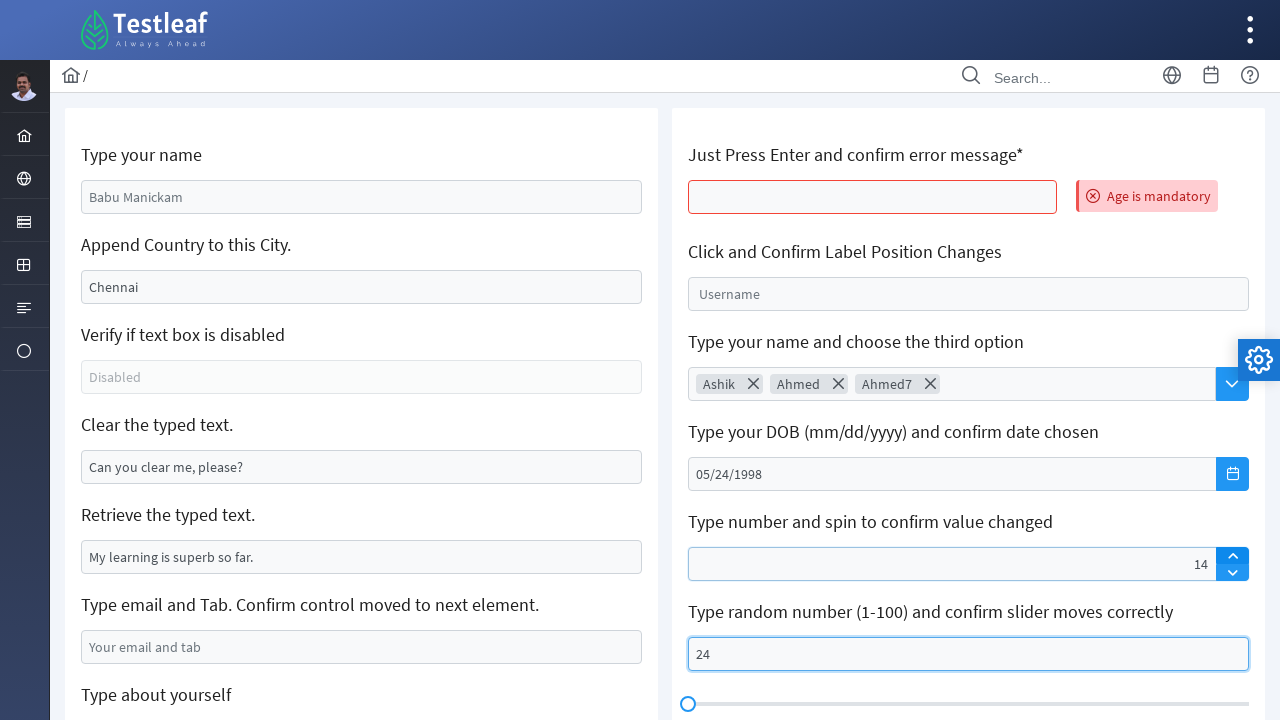

Clicked final form element at (968, 361) on xpath=//input[@id='j_idt106:j_idt122']
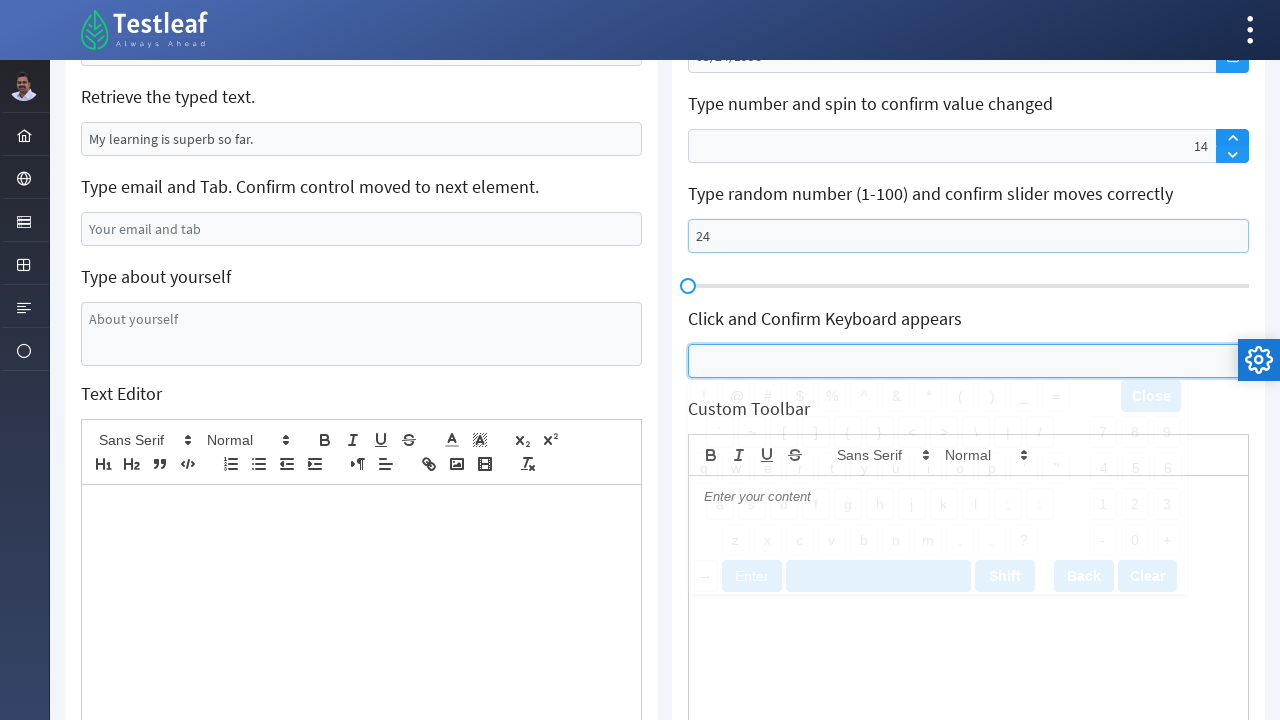

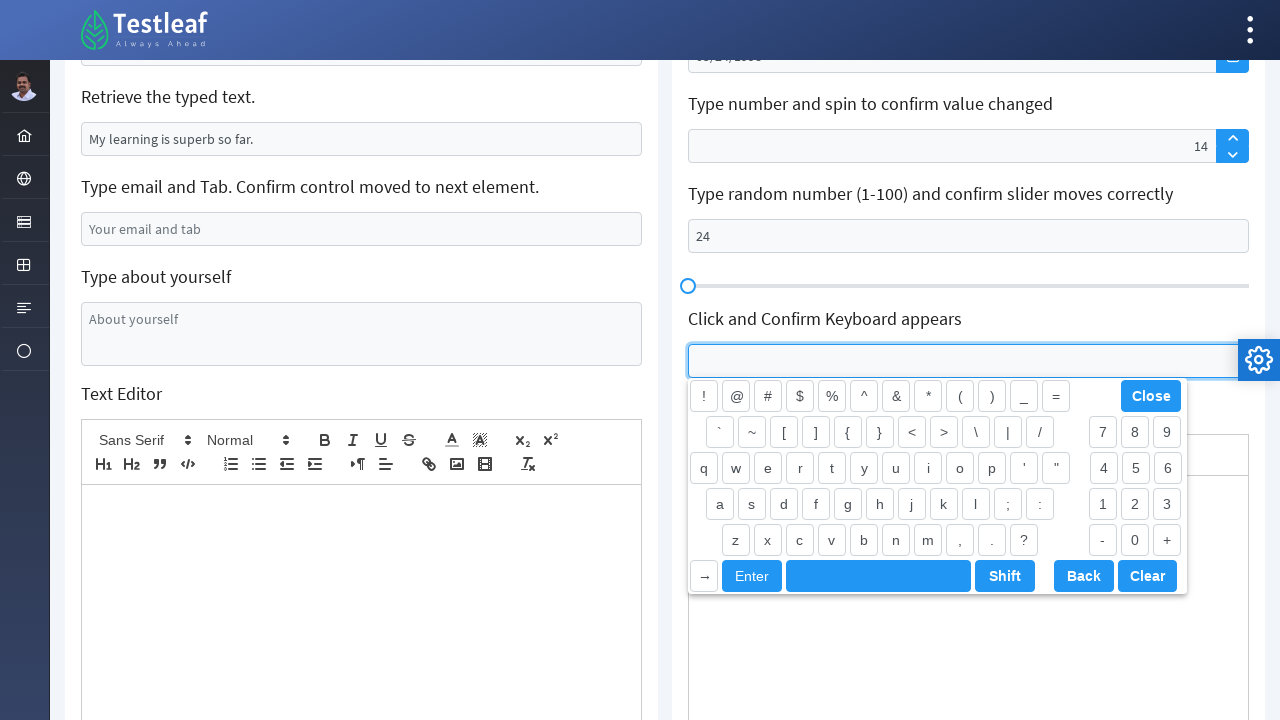